Tests drag-and-drop functionality on the jQuery UI demo page by dragging an element and dropping it onto a target area within an iframe.

Starting URL: https://jqueryui.com/droppable/

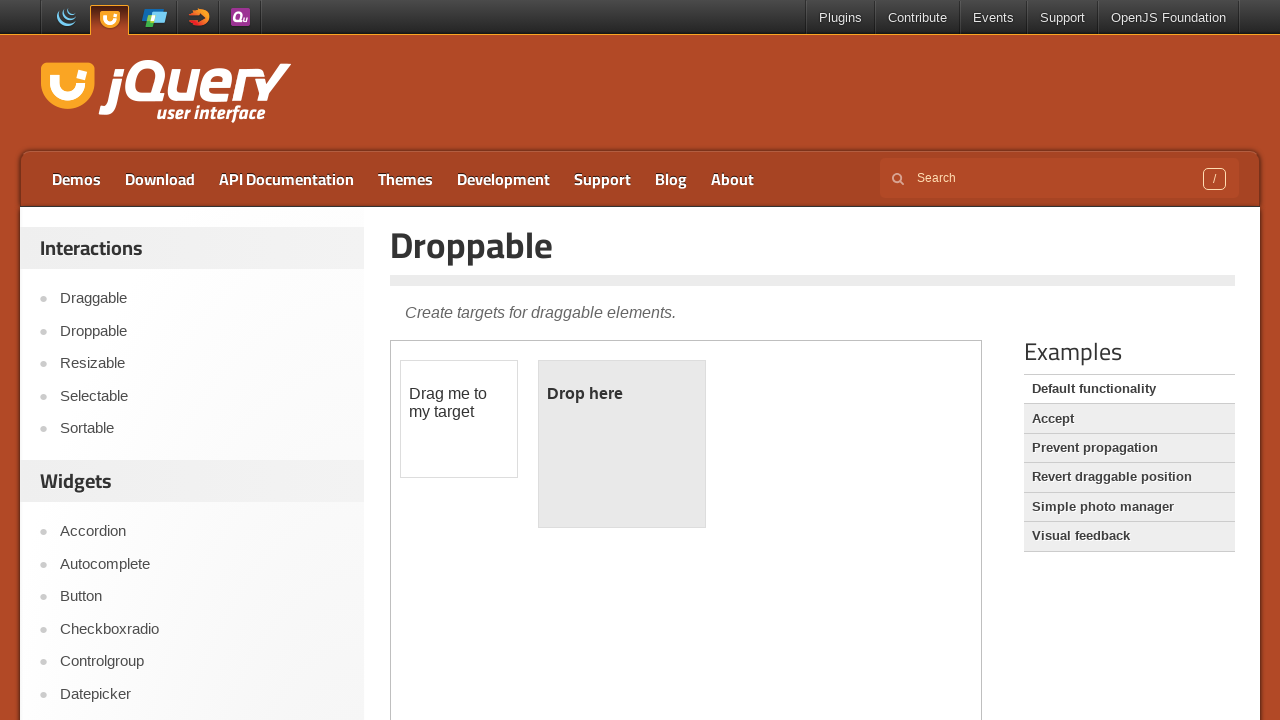

Located the first iframe on the page
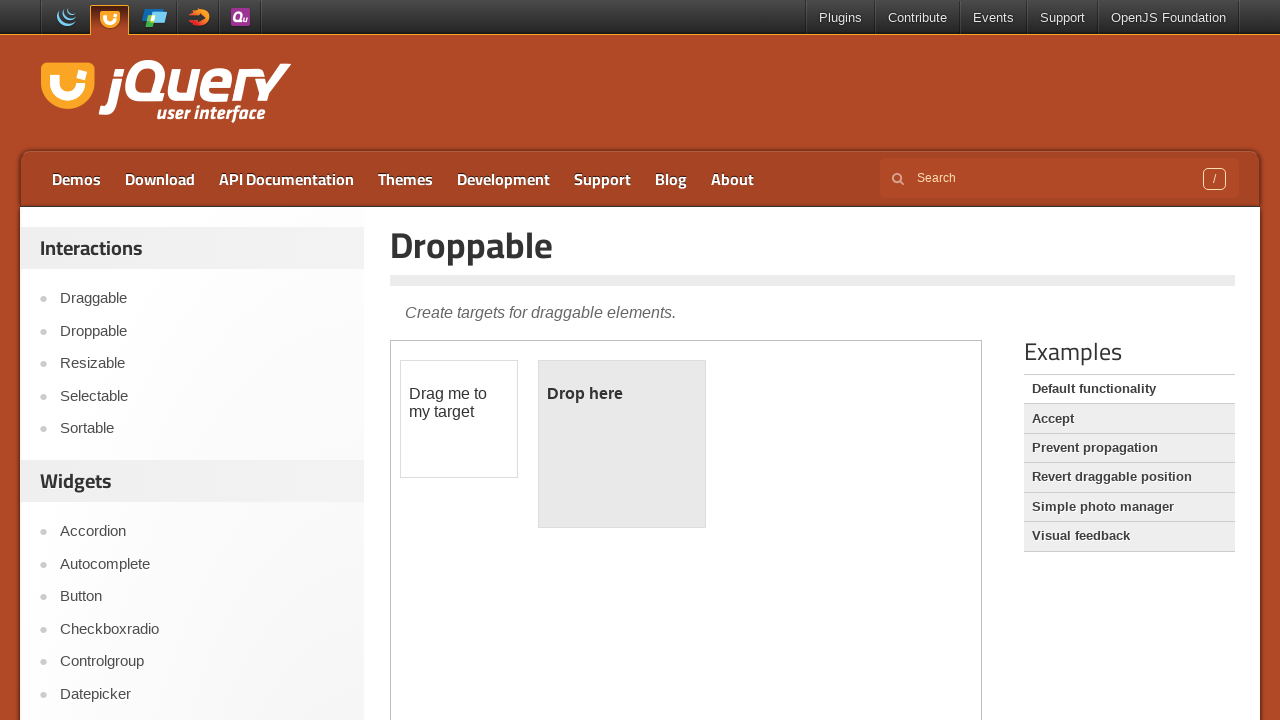

Located the draggable element with id 'draggable' within the iframe
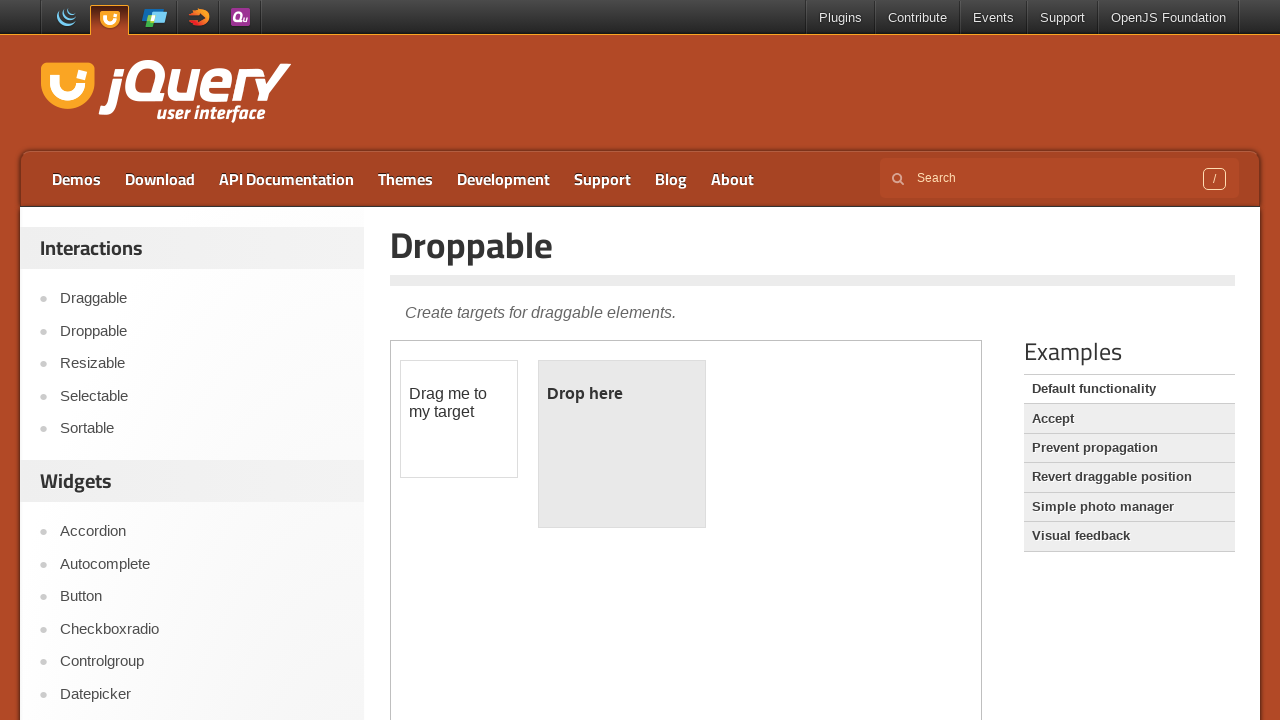

Located the droppable target element with id 'droppable' within the iframe
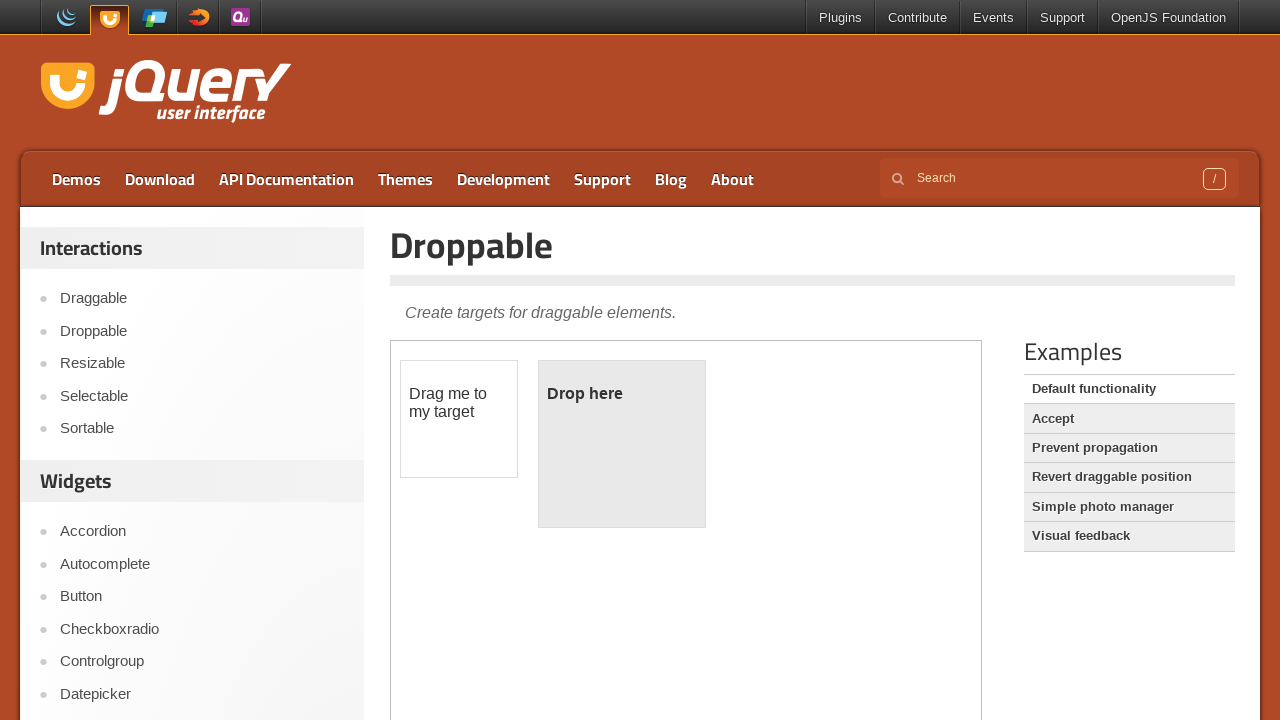

Dragged the draggable element and dropped it onto the droppable target at (622, 444)
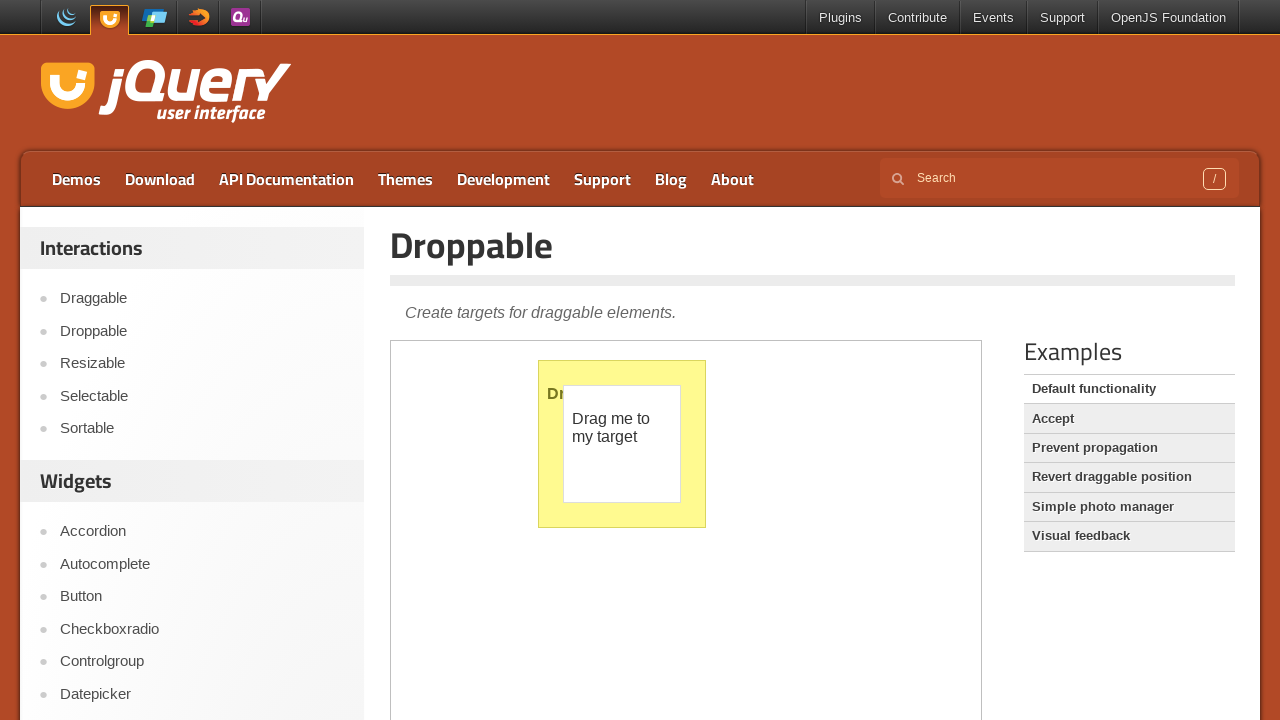

Verified that the droppable element changed to ui-state-highlight state after successful drop
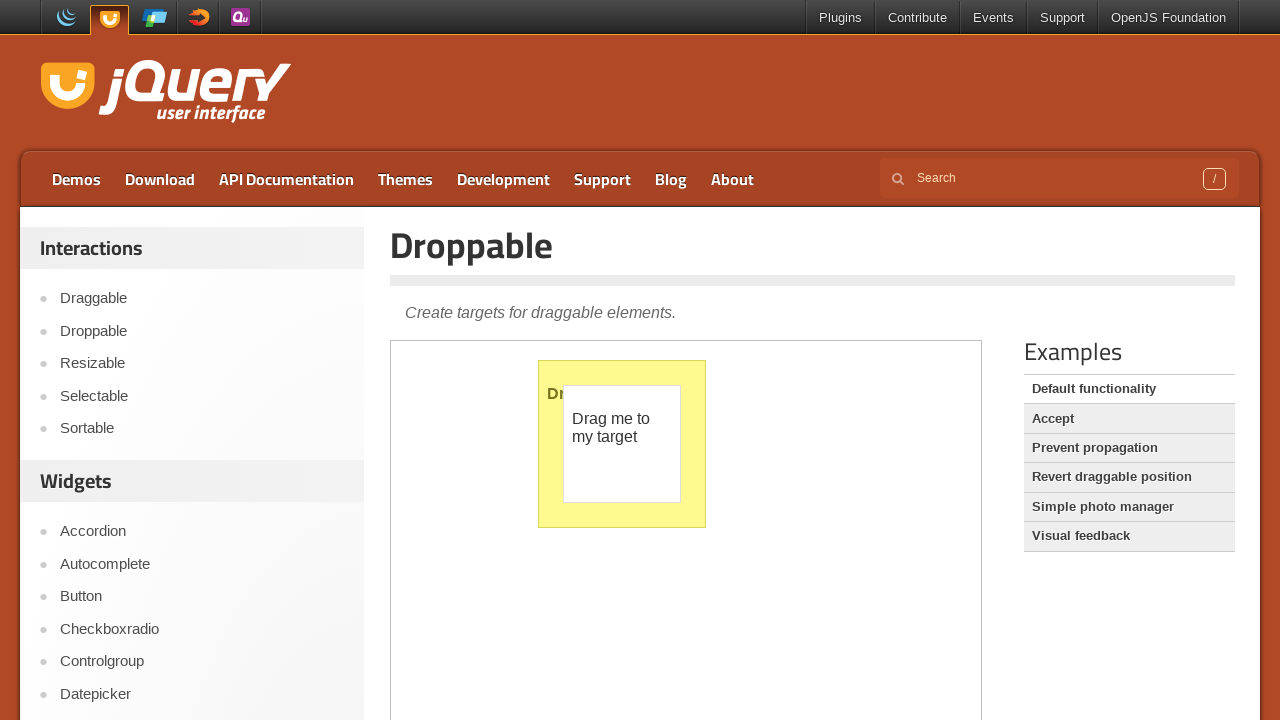

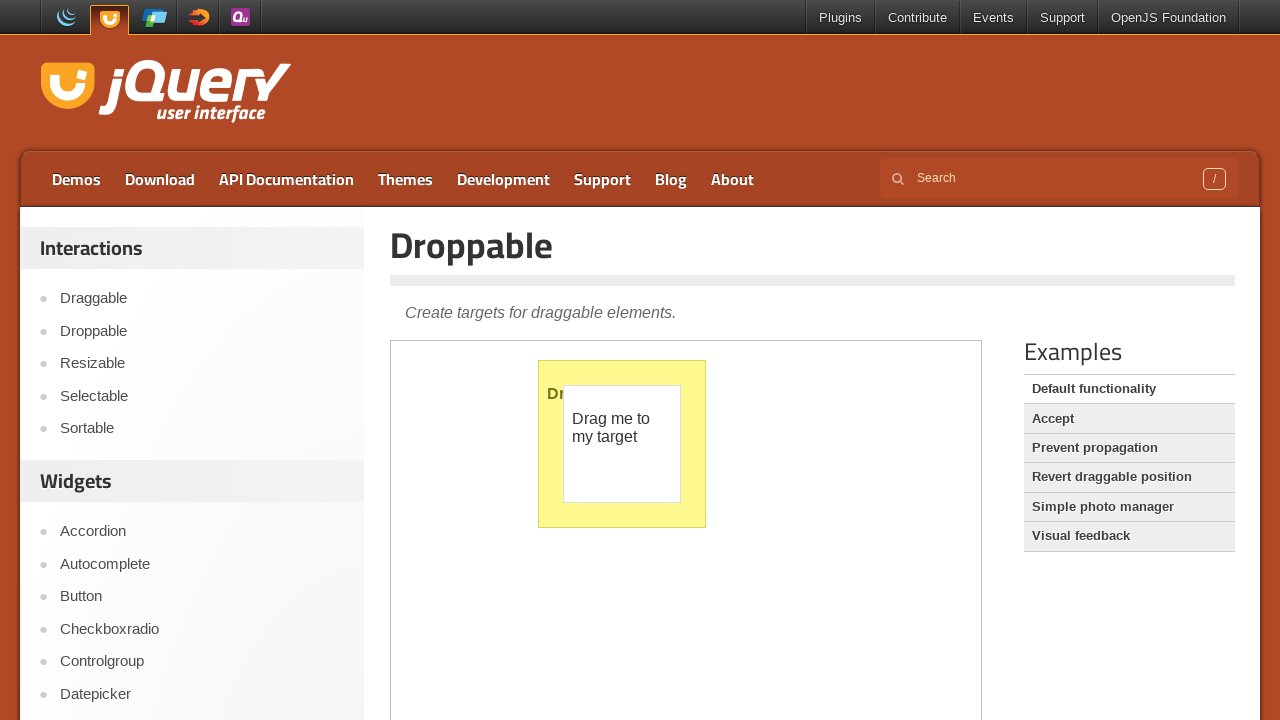